Tests pagination functionality by navigating through table pages to find a specific item (Carrot) and verify its price can be accessed

Starting URL: https://rahulshettyacademy.com/seleniumPractise/#/offers

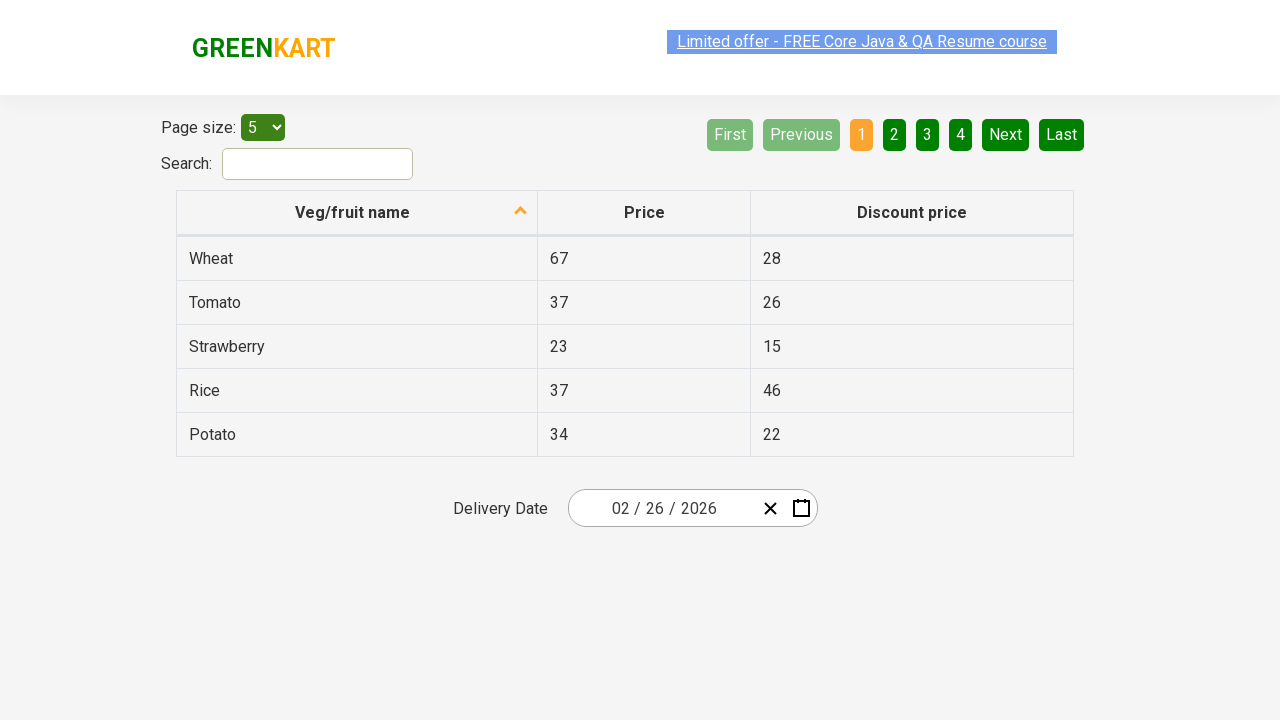

Table loaded on offers page
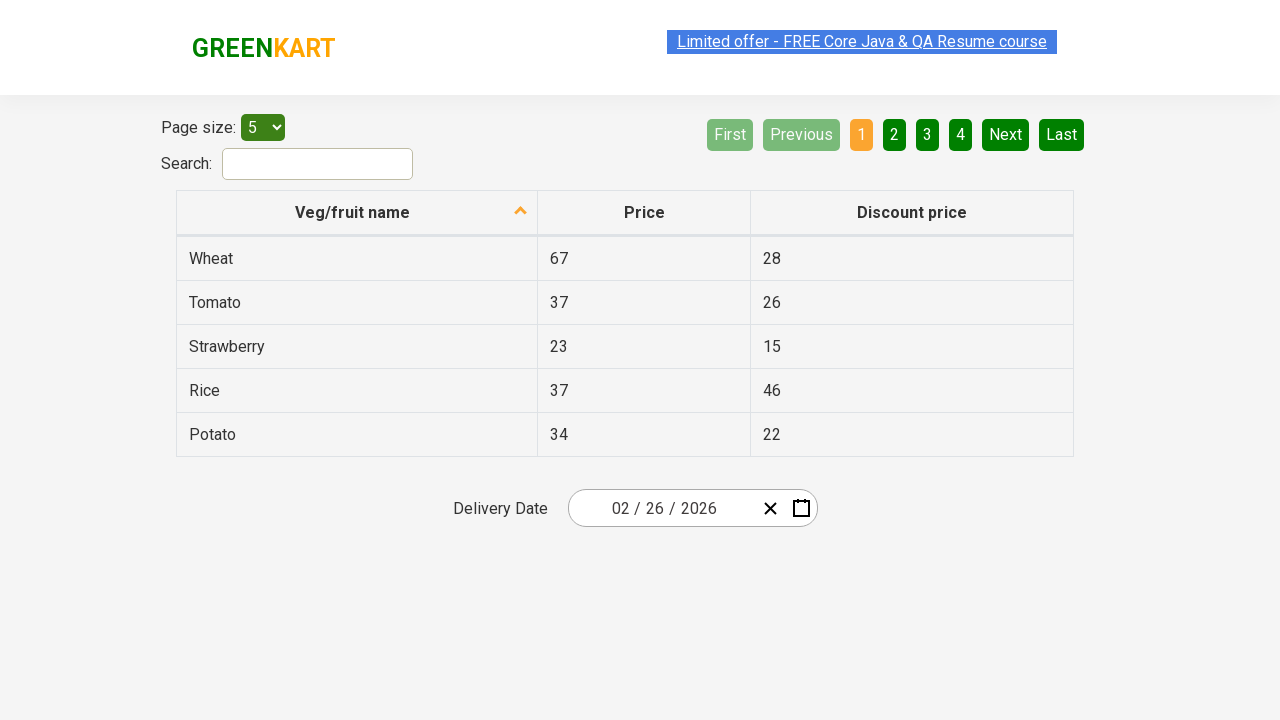

Retrieved all product name cells from current table page
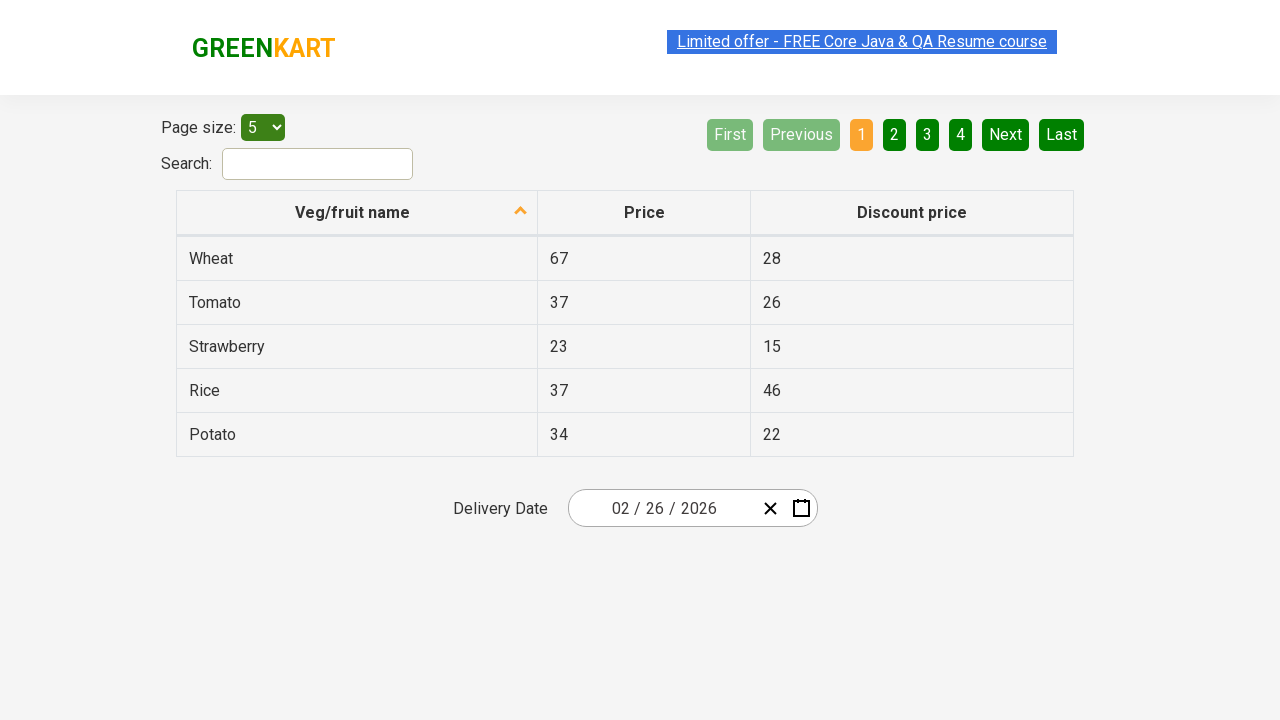

Clicked Next button to navigate to next page at (1006, 134) on [aria-label='Next']
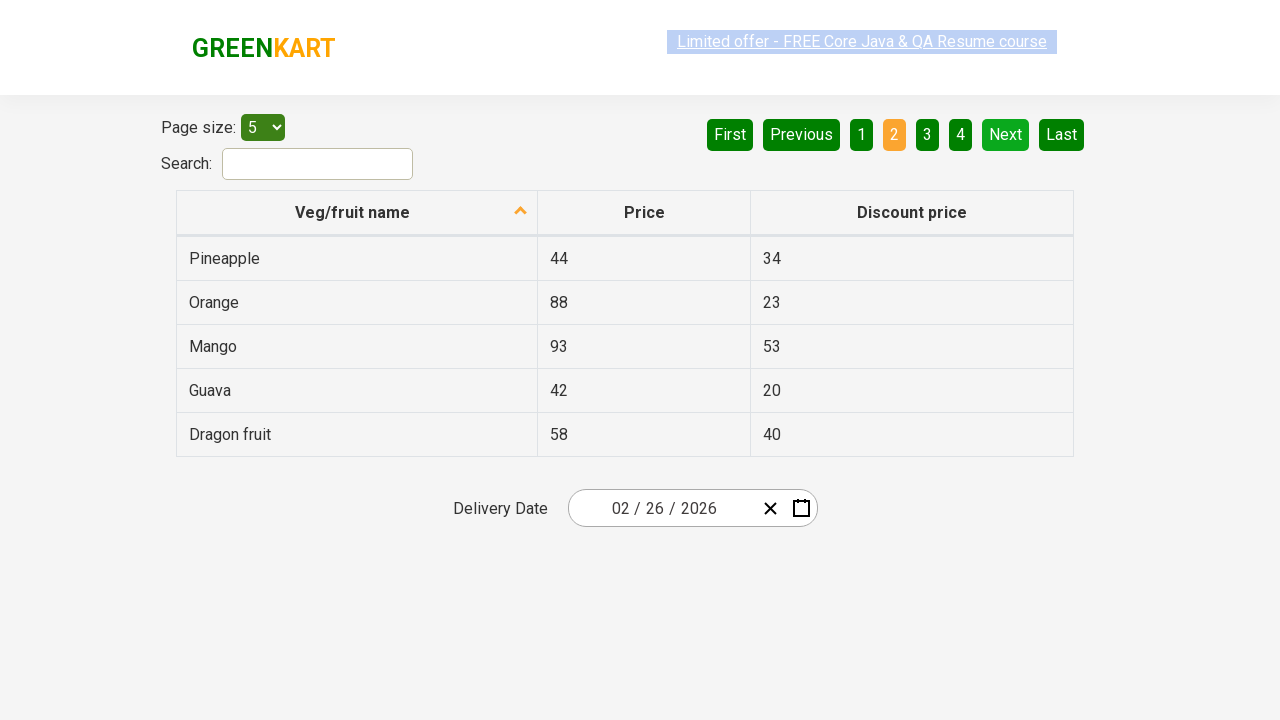

Waited for table to update after pagination
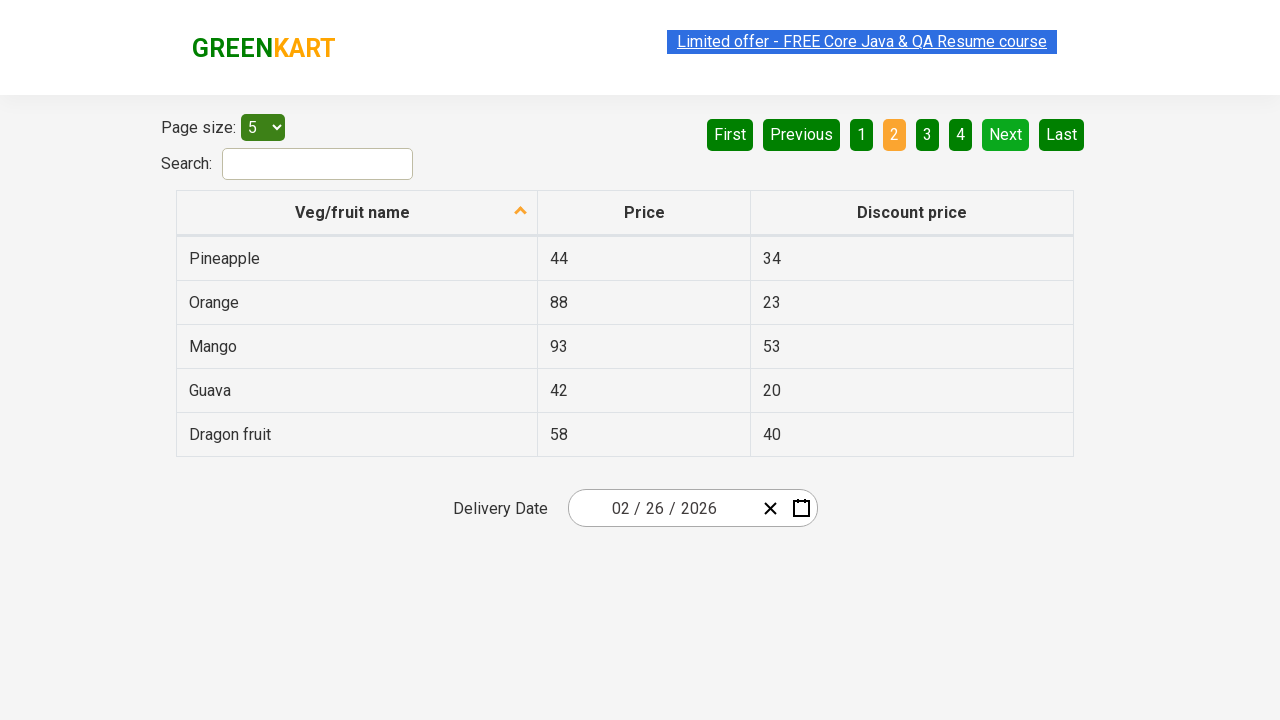

Retrieved all product name cells from current table page
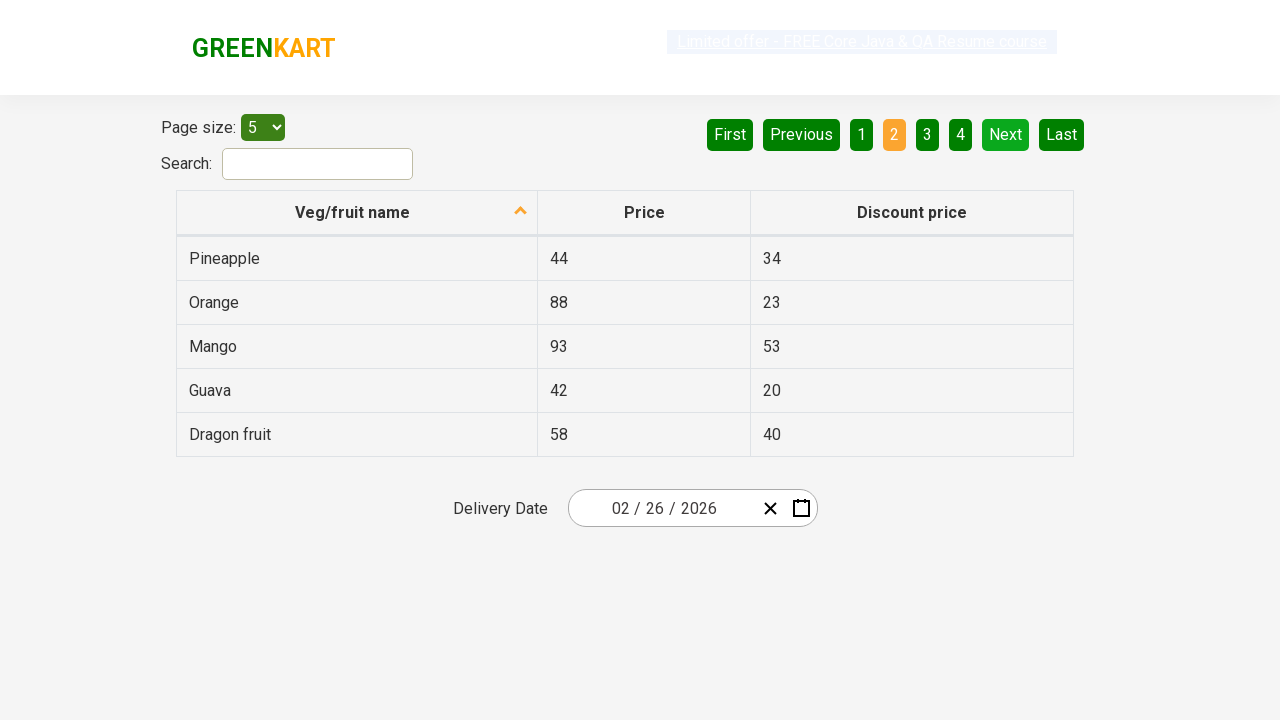

Clicked Next button to navigate to next page at (1006, 134) on [aria-label='Next']
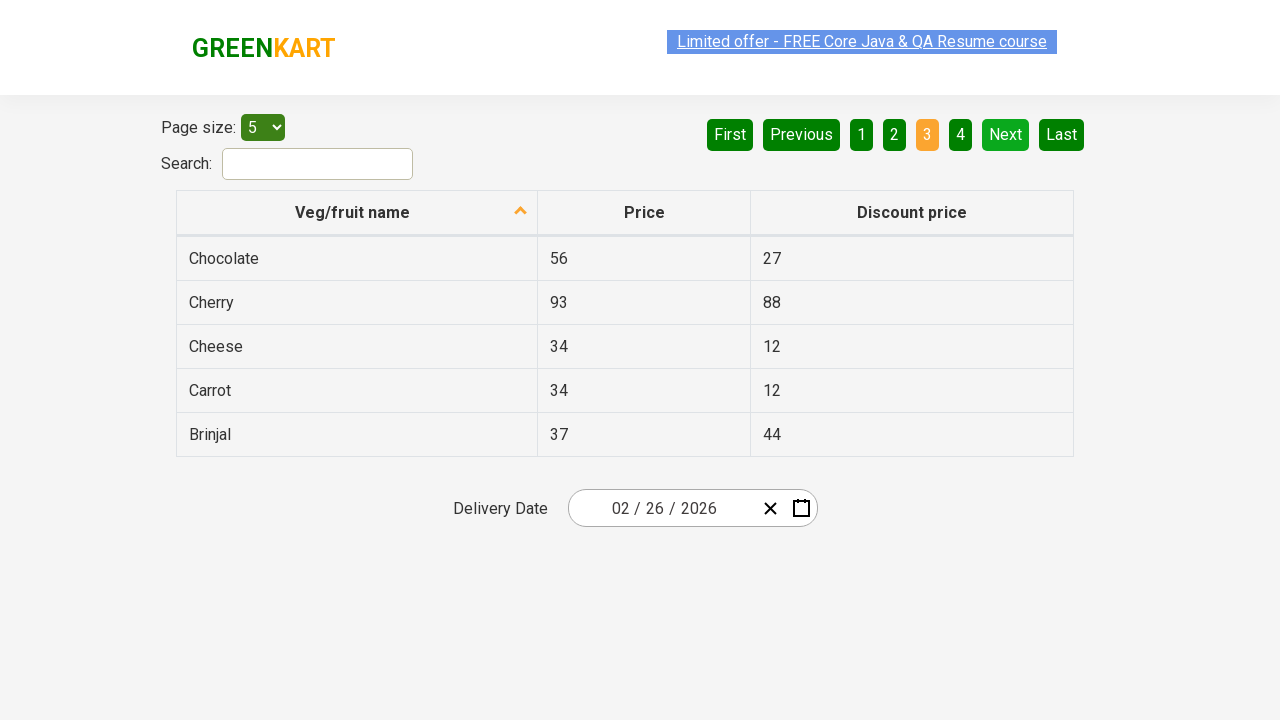

Waited for table to update after pagination
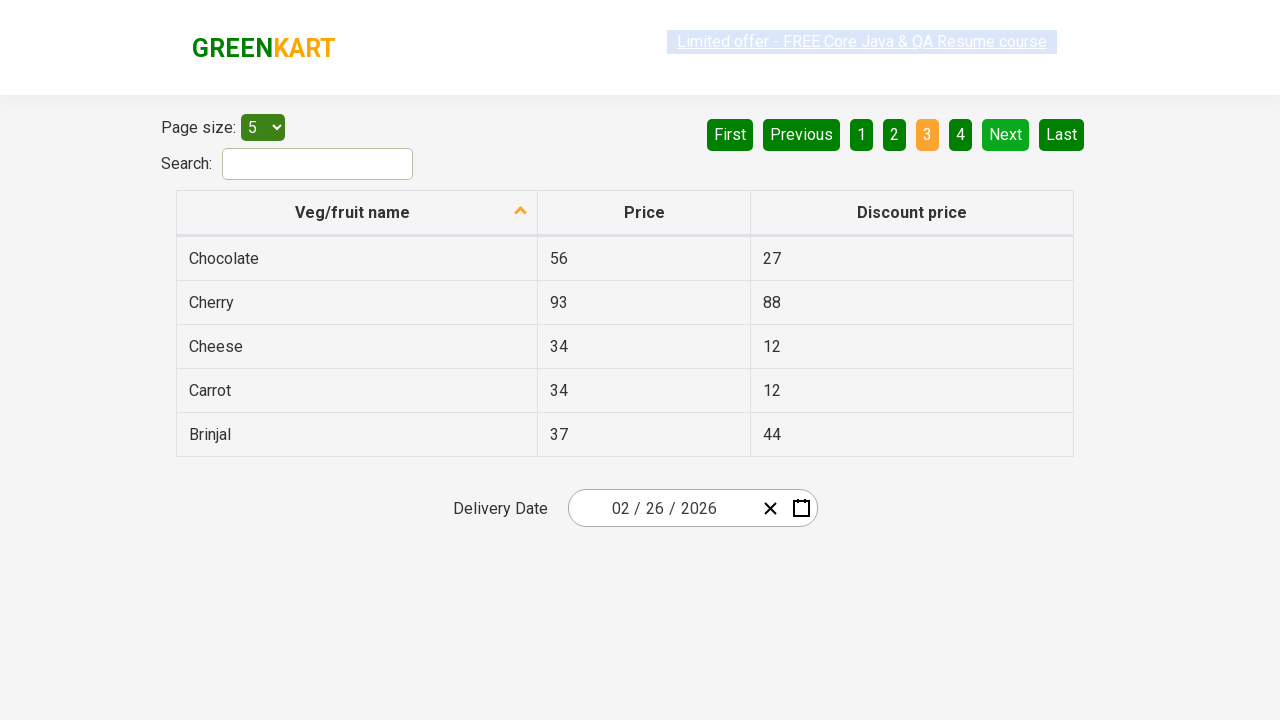

Retrieved all product name cells from current table page
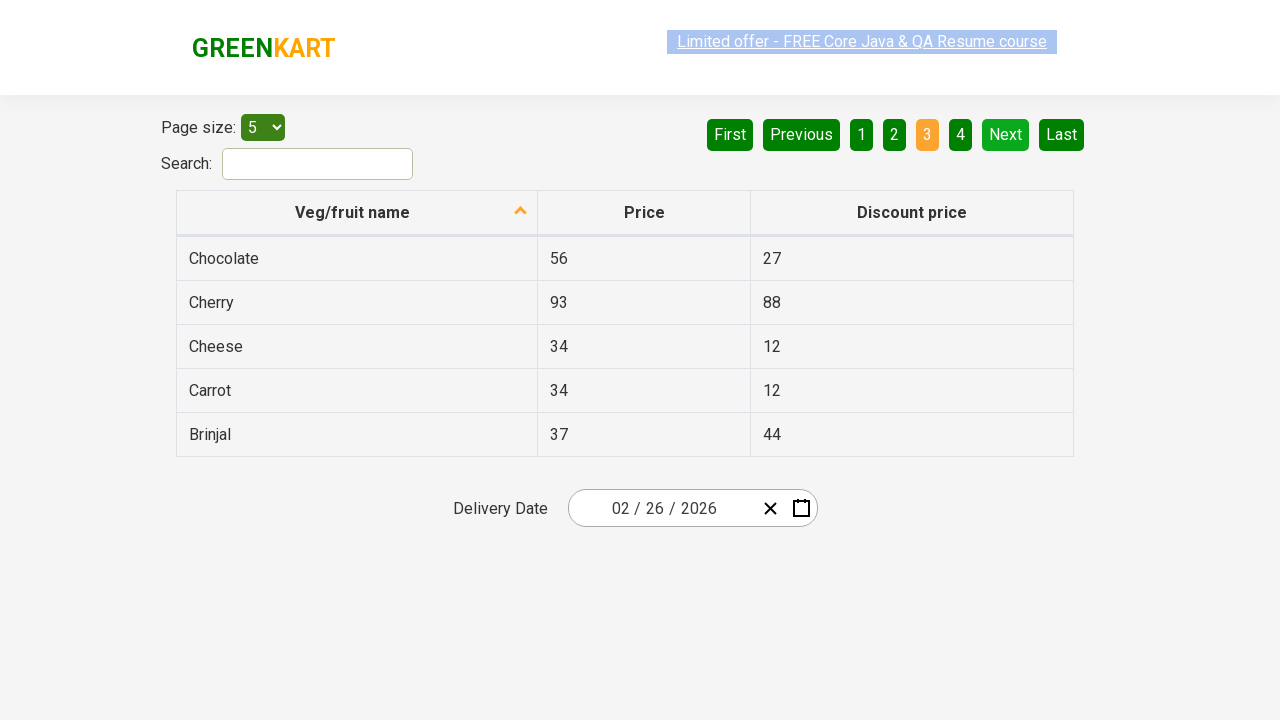

Found Carrot with price: 34
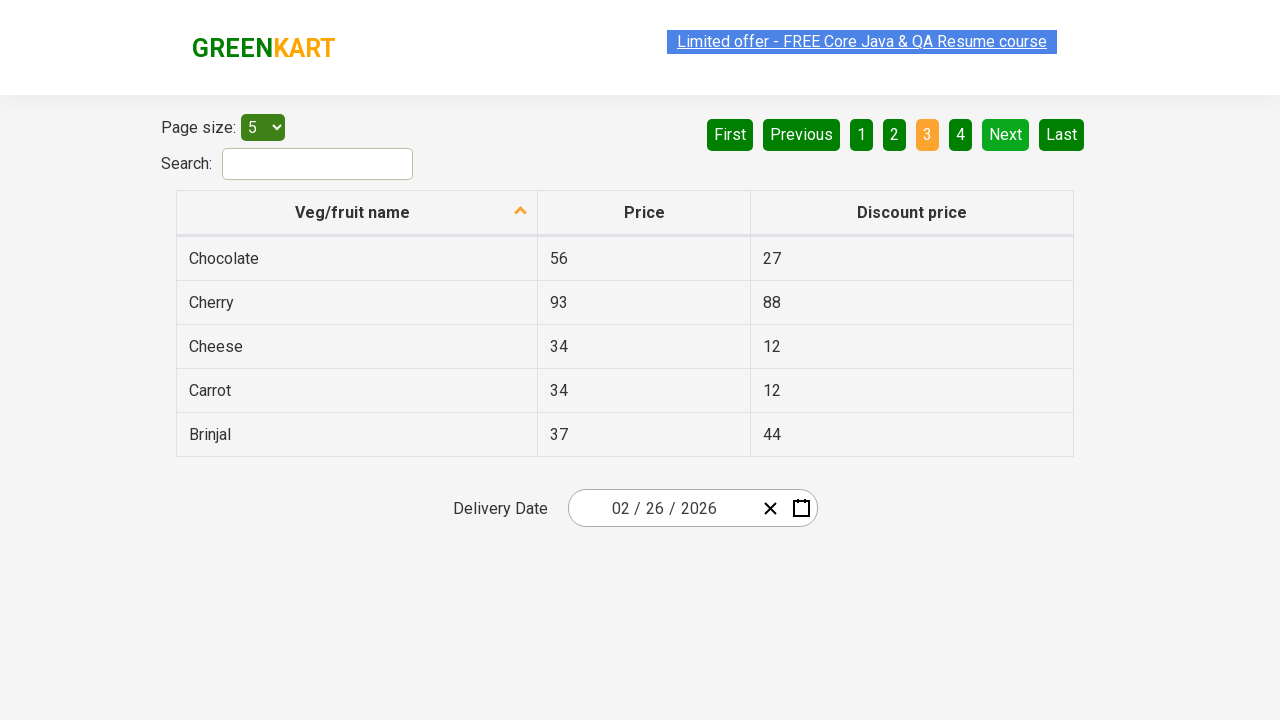

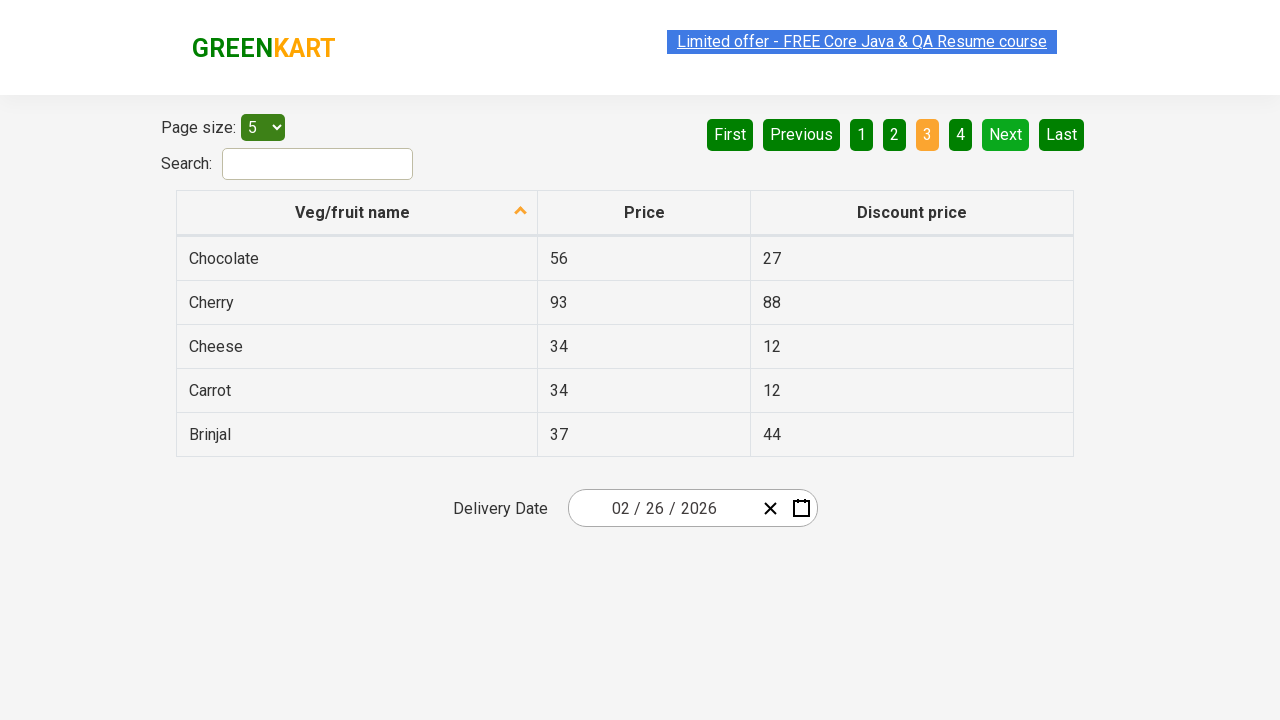